Opens the product detail page for "Selenium Ruby" and verifies the product title and price are displayed correctly

Starting URL: https://practice.automationtesting.in/shop/

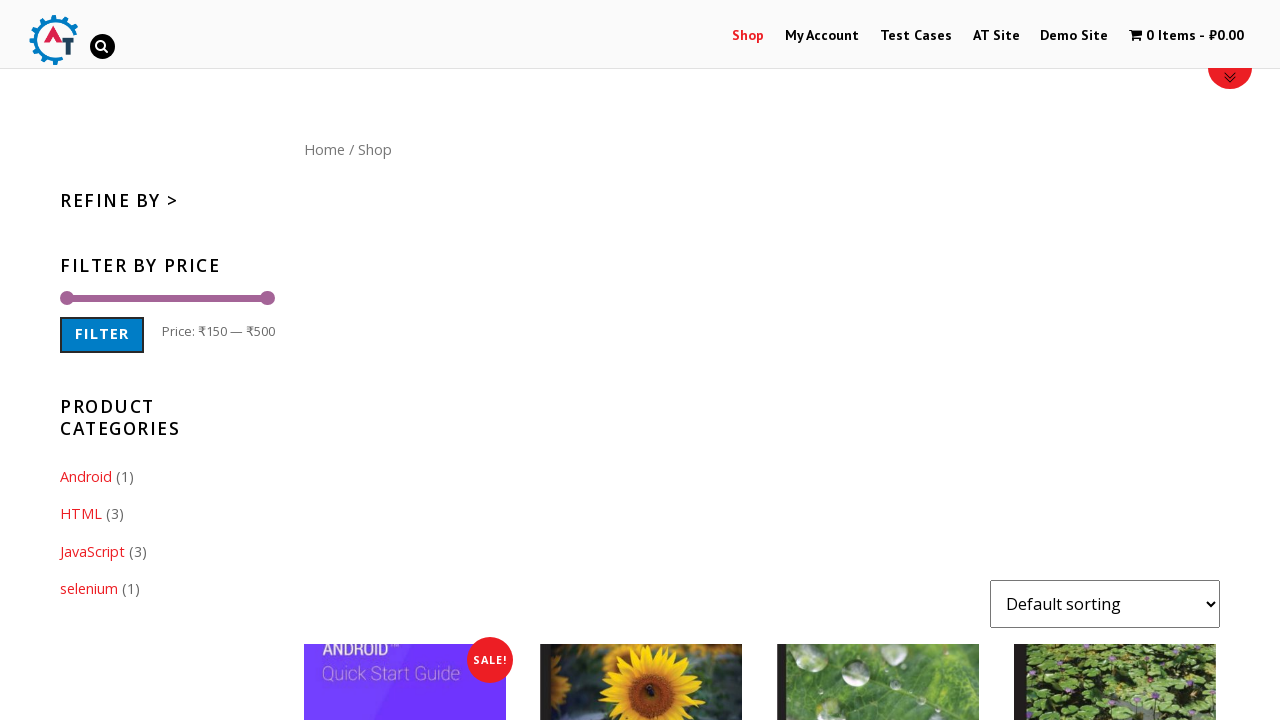

Clicked on 'Selenium Ruby' product link to open detail page at (405, 280) on a[href*='selenium-ruby']
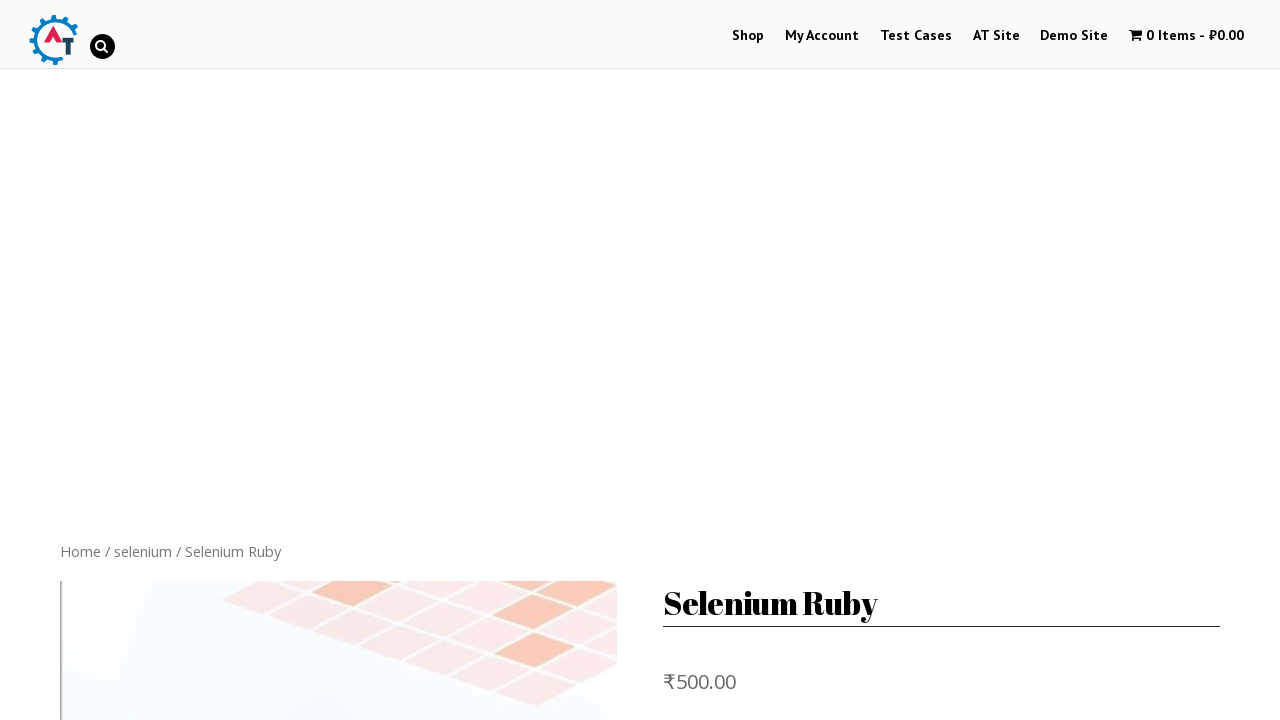

Product detail page loaded (networkidle)
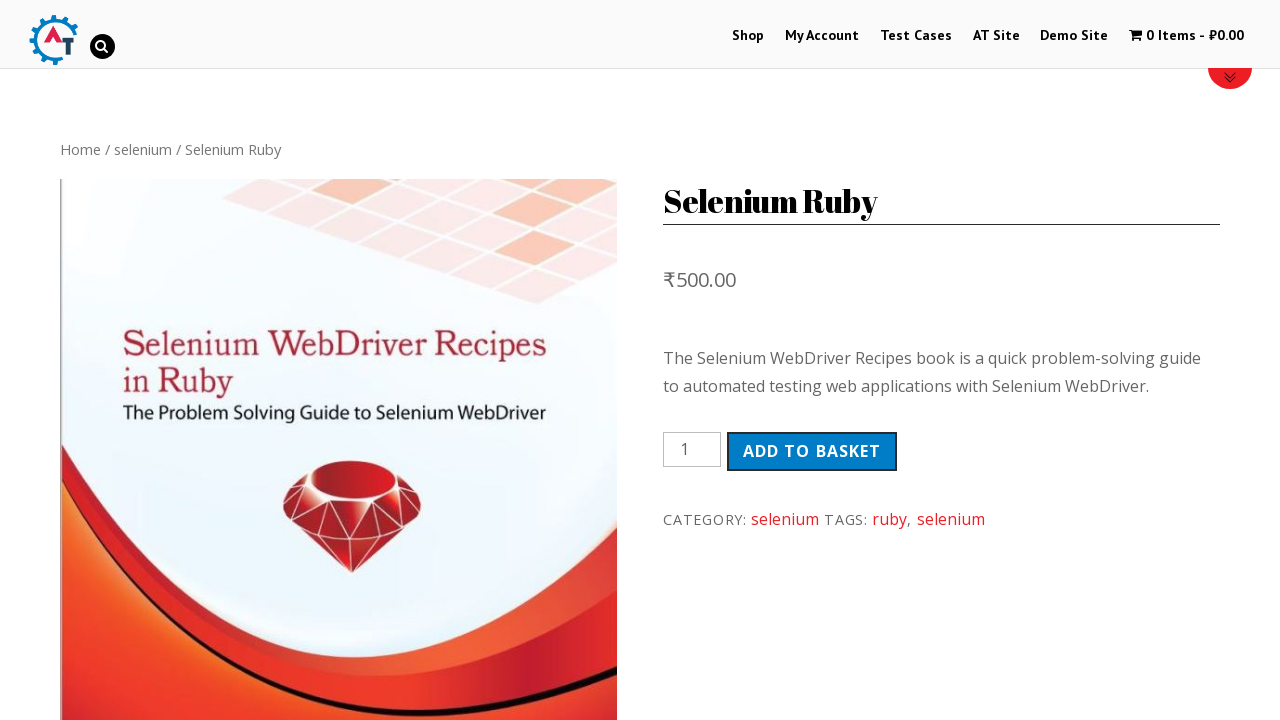

Retrieved product title text content
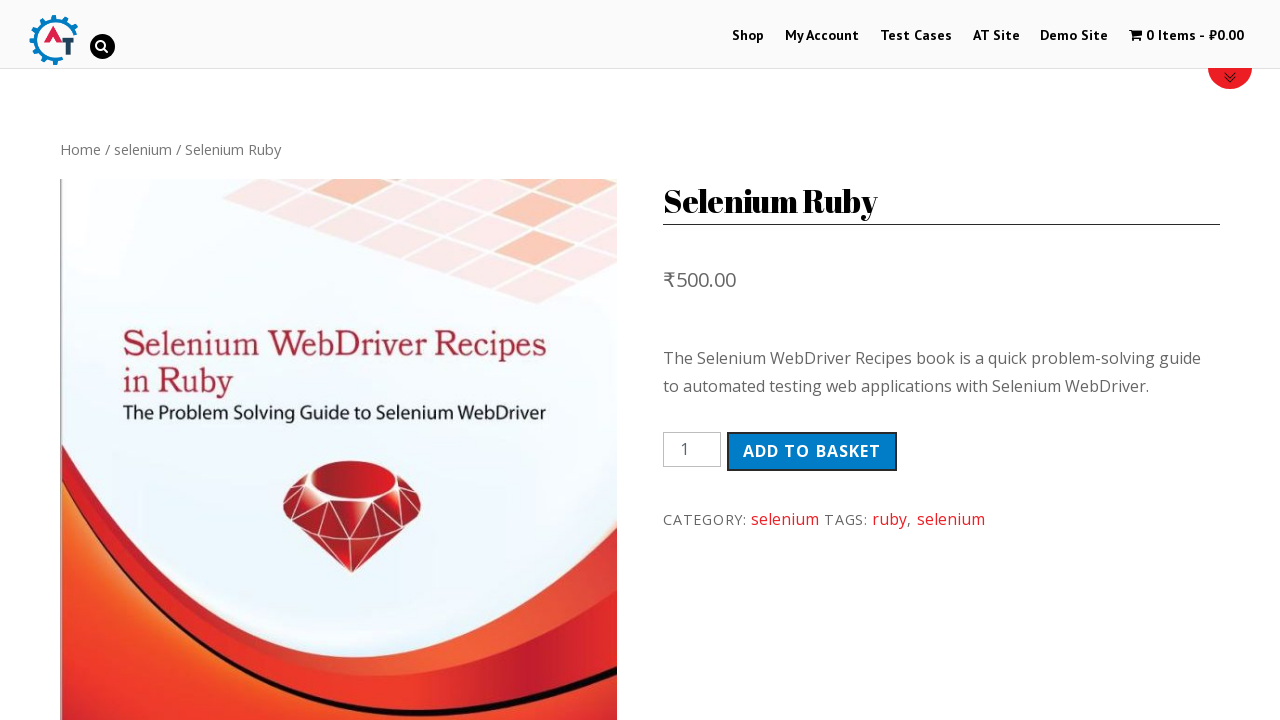

Verified product title contains 'Selenium Ruby'
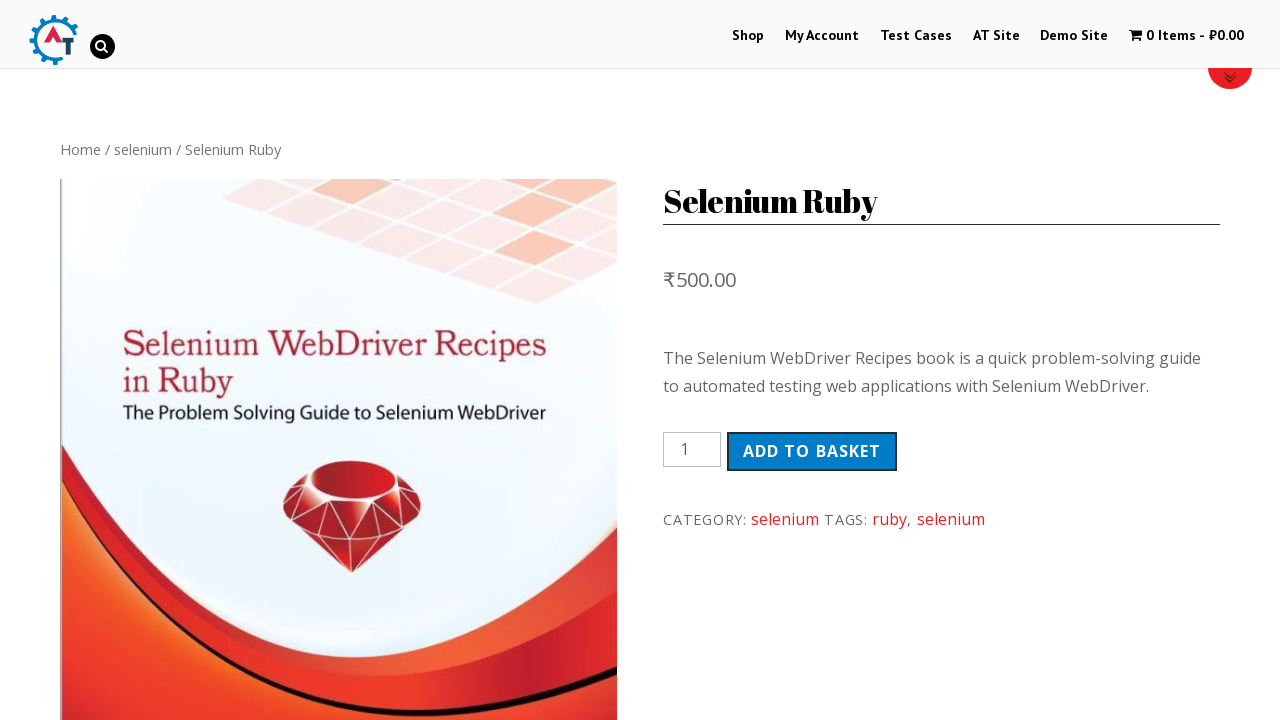

Retrieved product price text content
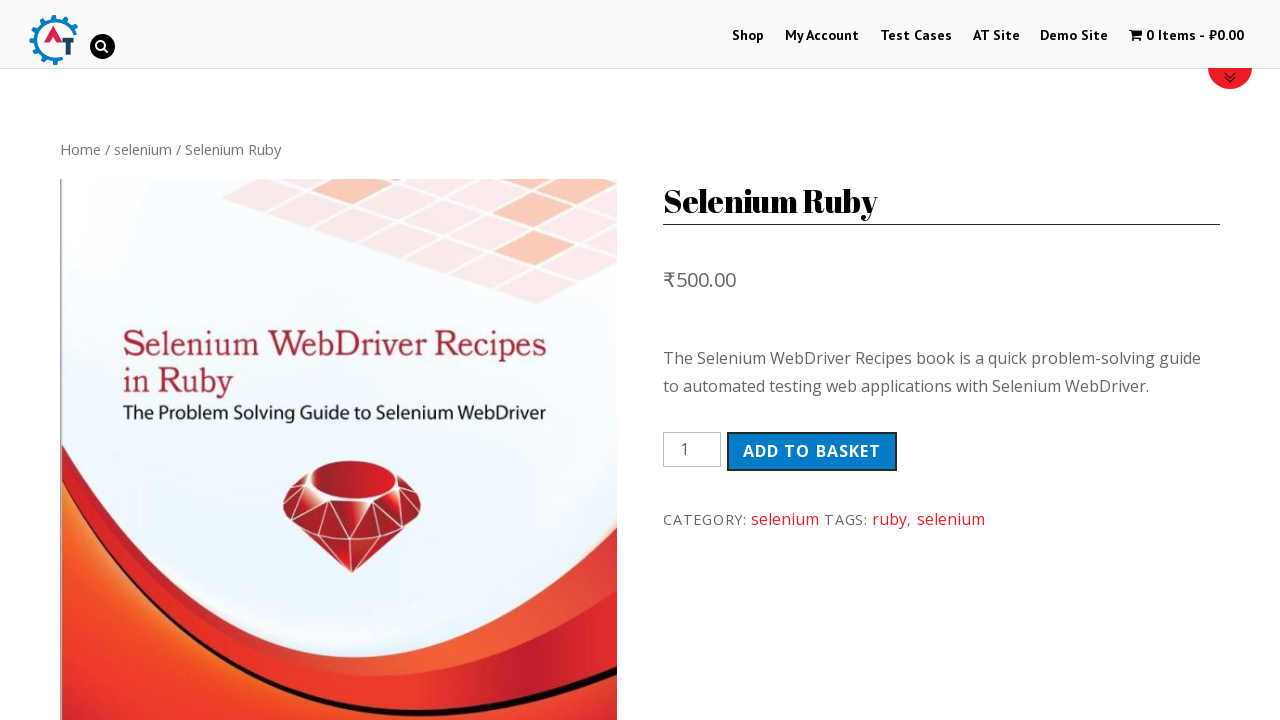

Verified product price contains '500'
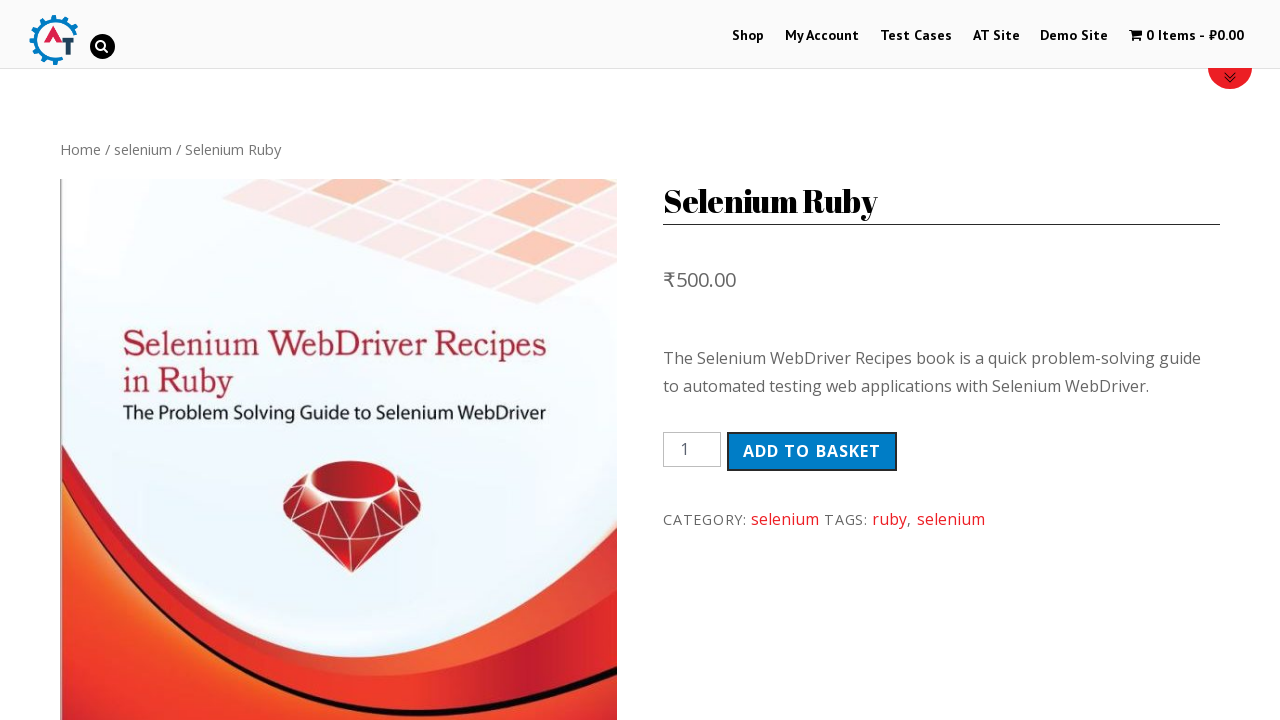

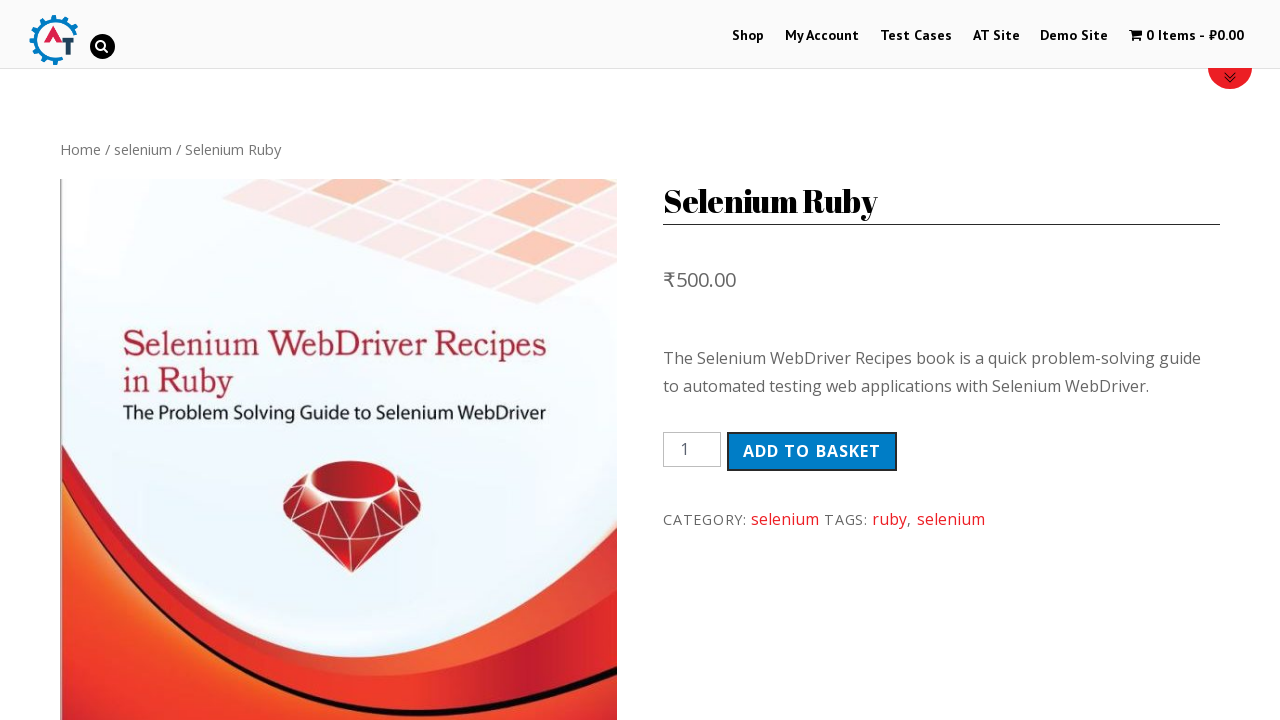